Verifies that completed tasks have strikethrough text decoration styling while uncompleted tasks do not.

Starting URL: https://demo.playwright.dev/todomvc

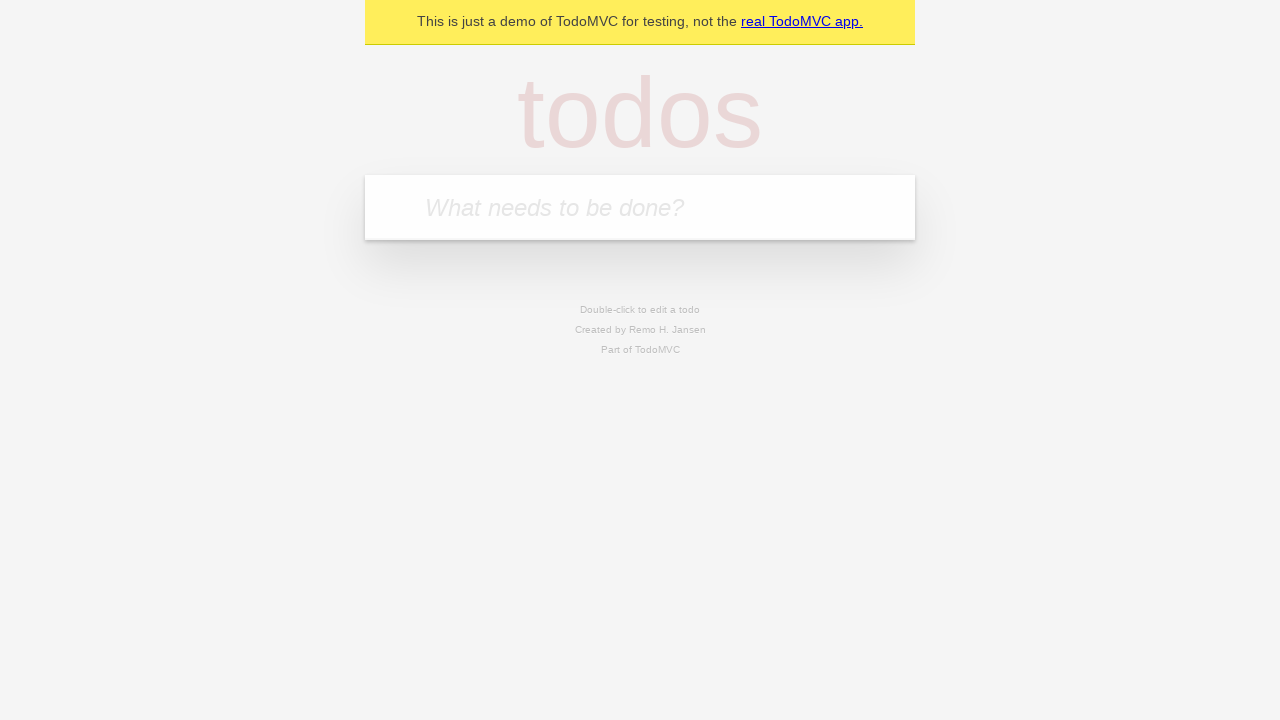

Filled first task input with 'reply to emails like a responsible adult' on .new-todo
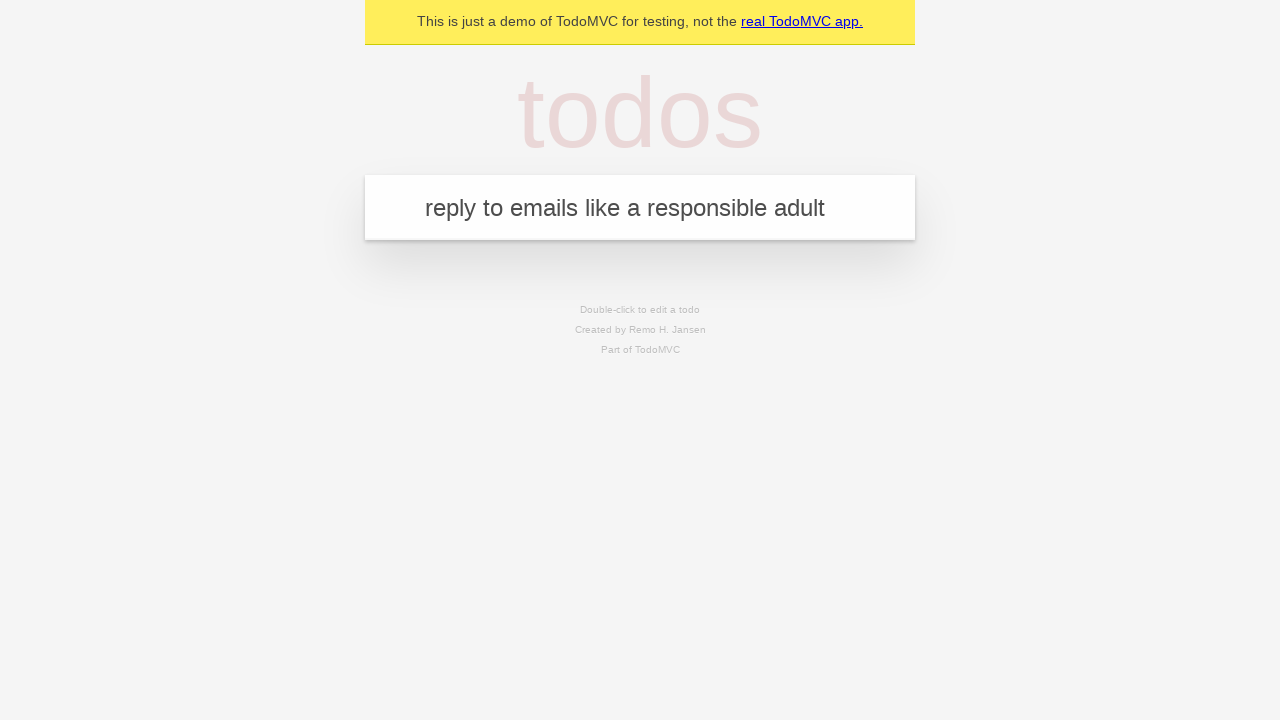

Pressed Enter to add first task on .new-todo
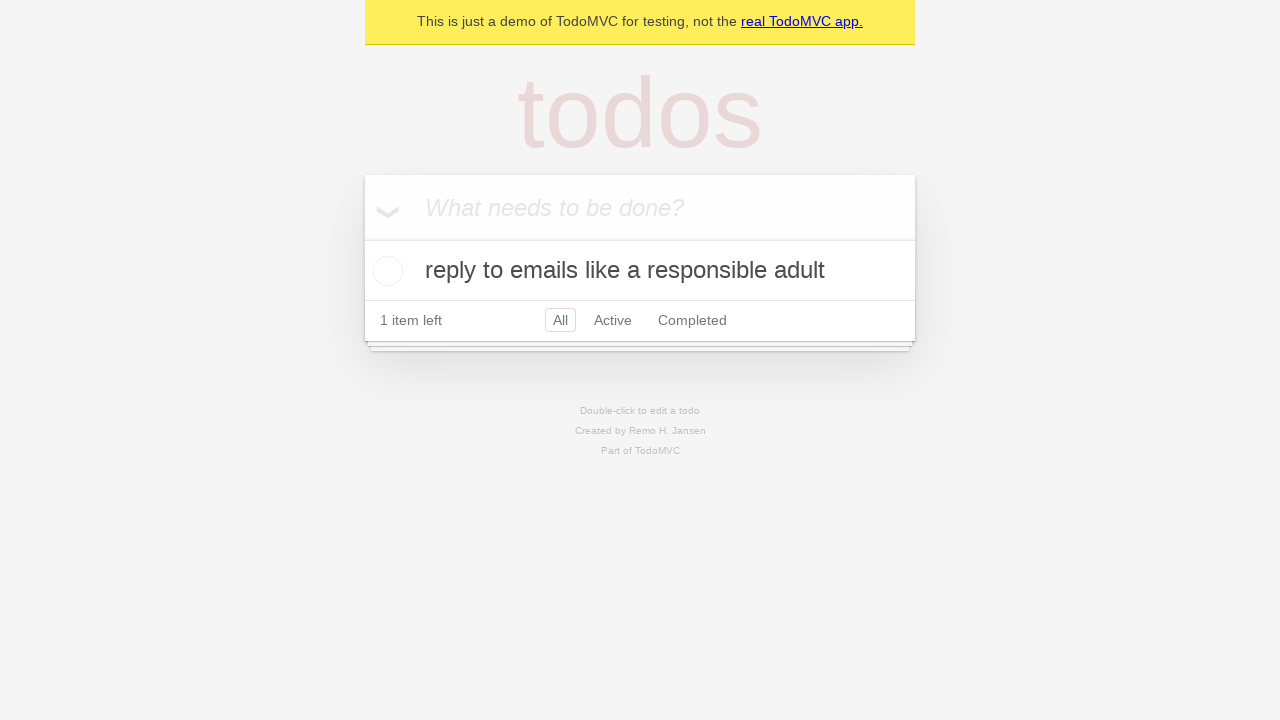

Filled second task input with 'call mom before she calls again' on .new-todo
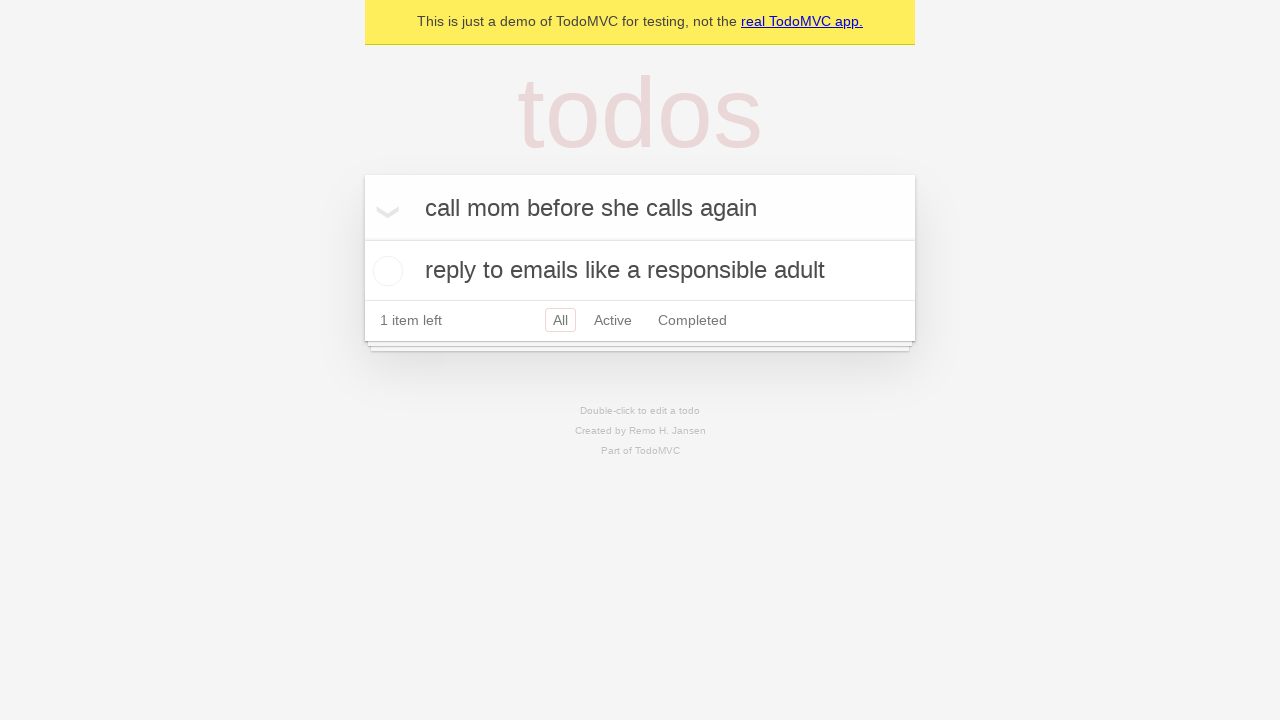

Pressed Enter to add second task on .new-todo
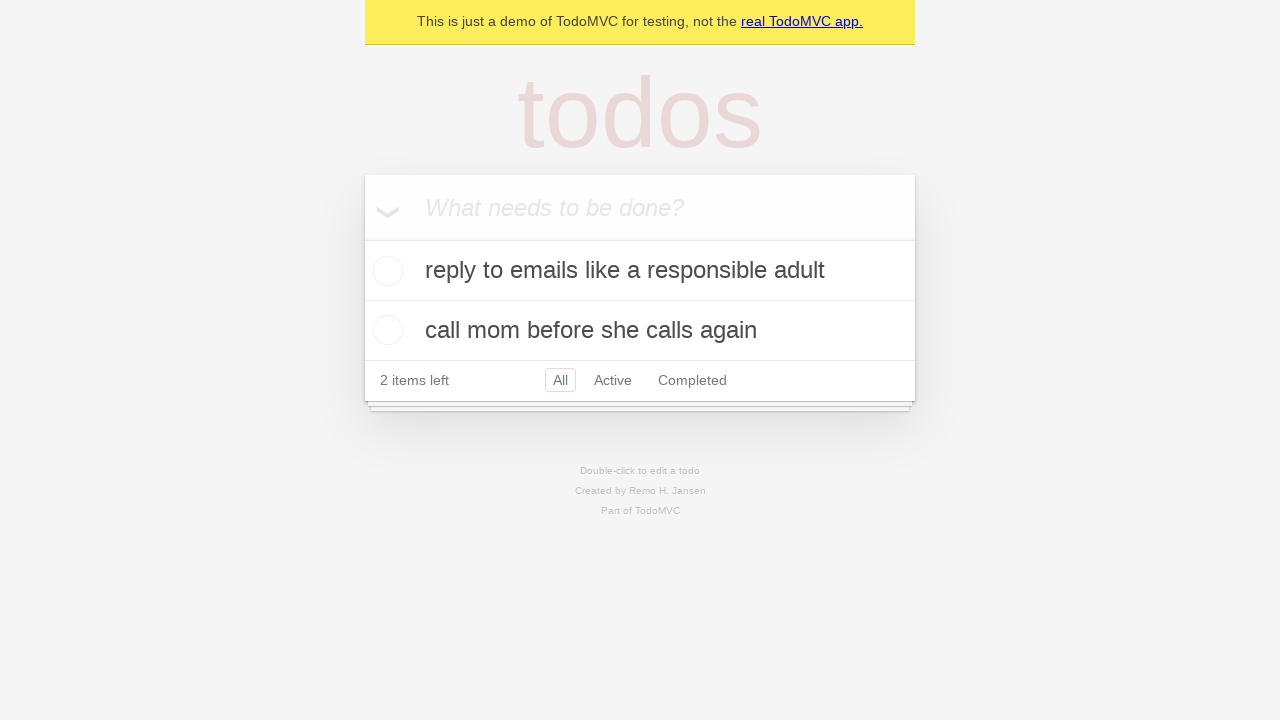

Checked the first task to mark it as completed at (385, 271) on .todo-list li >> nth=0 >> .toggle
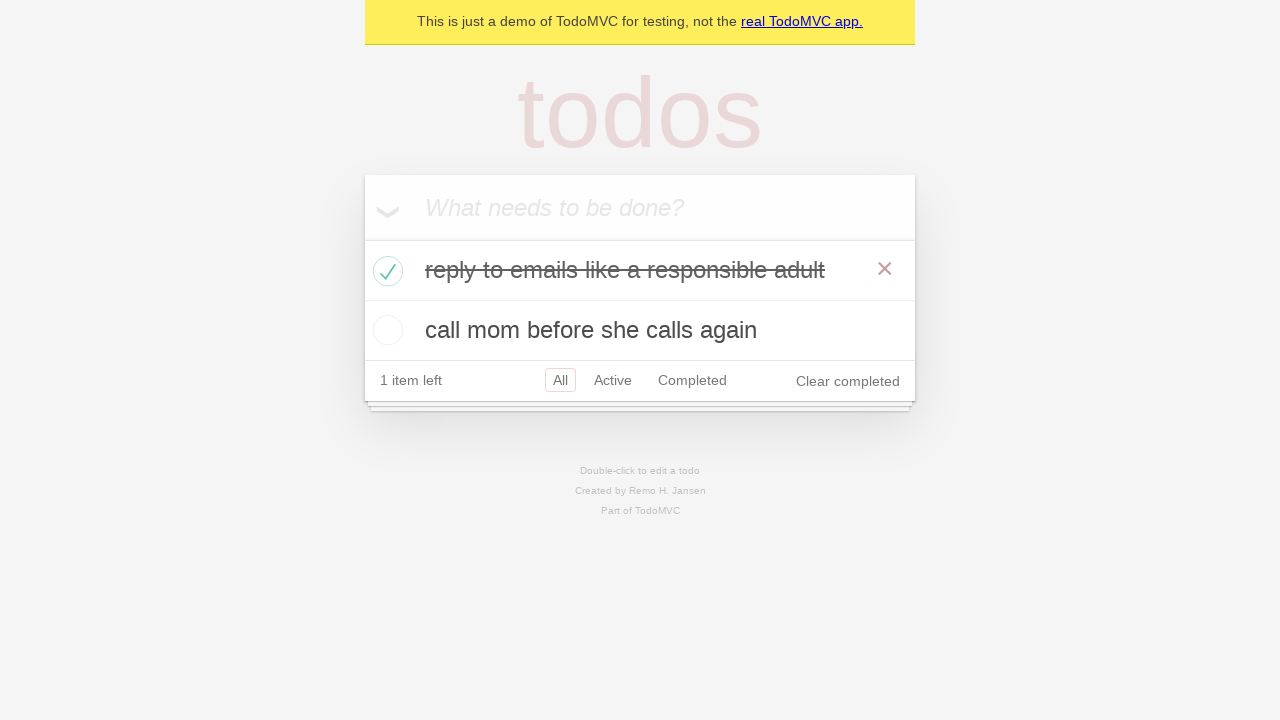

Retrieved computed text-decoration style of completed task label
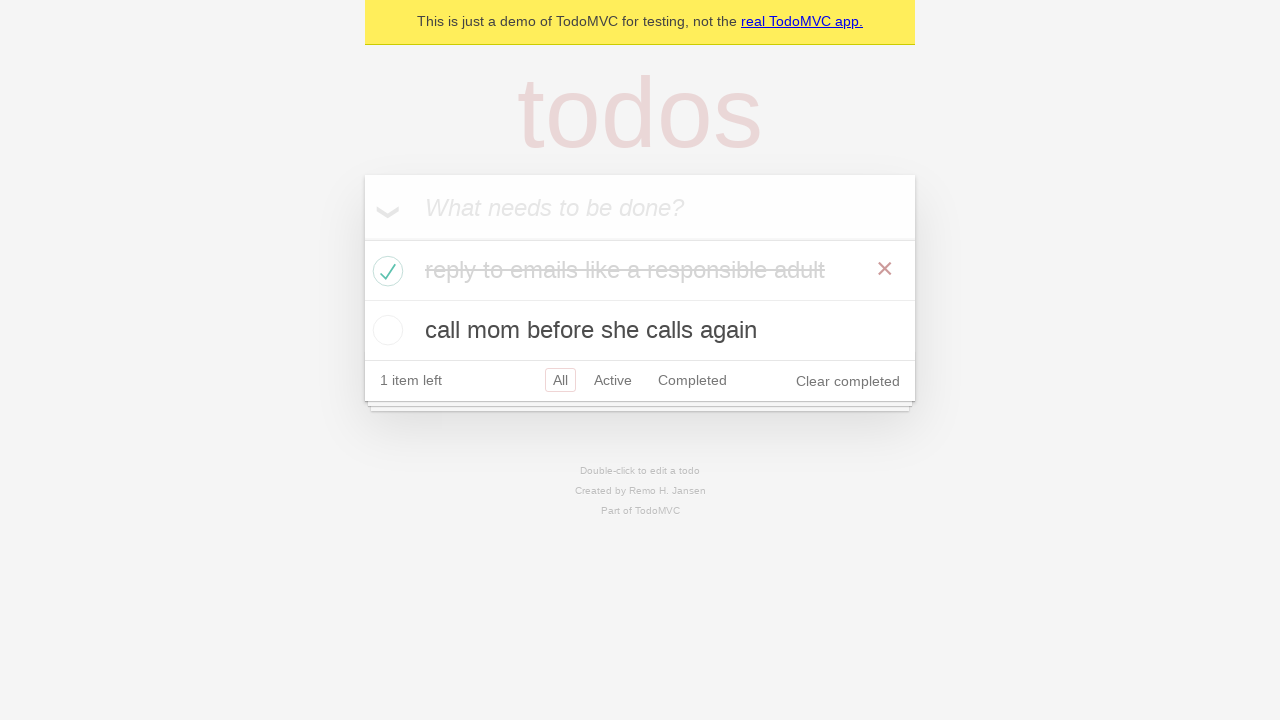

Verified completed task has strikethrough text decoration
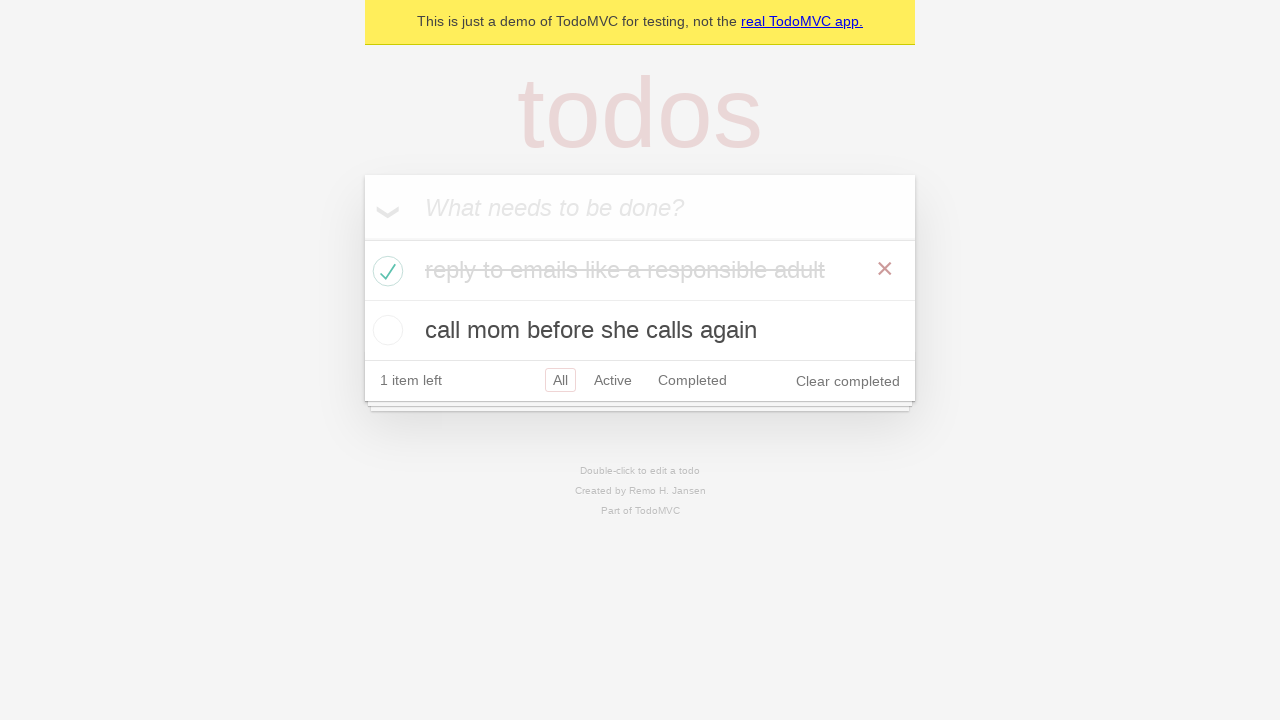

Retrieved computed text-decoration style of uncompleted task label
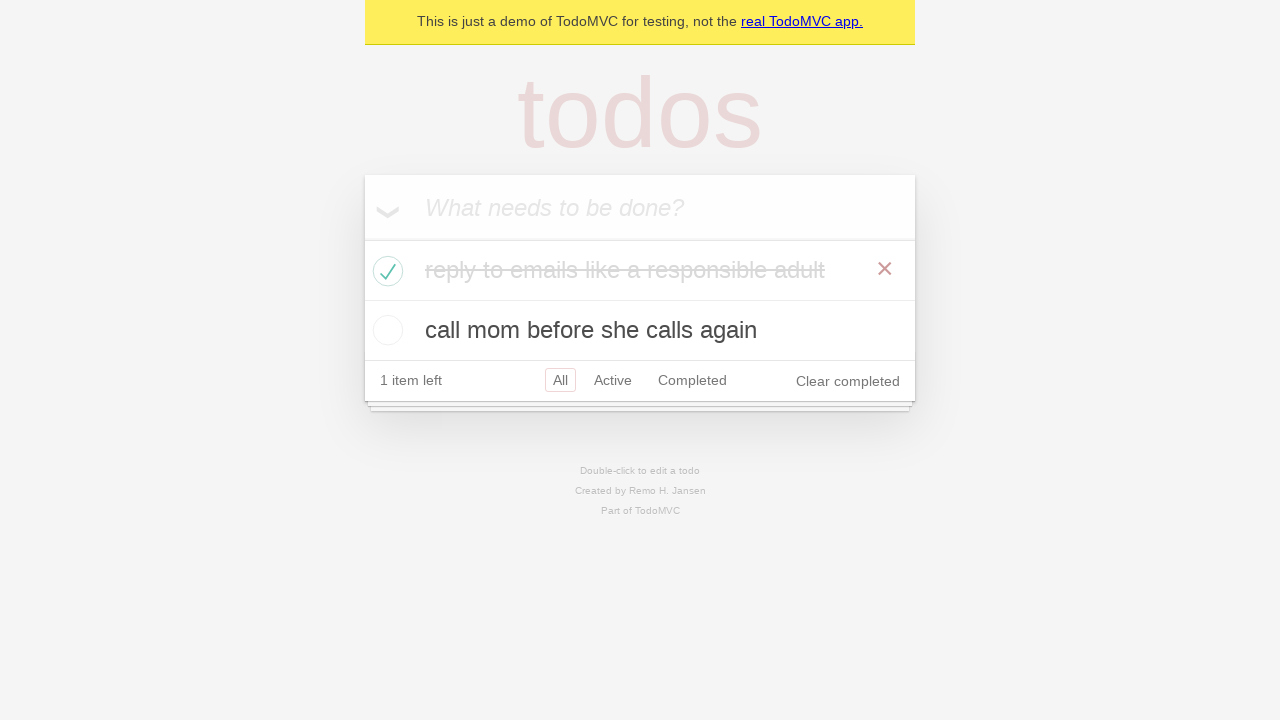

Verified uncompleted task does not have strikethrough text decoration
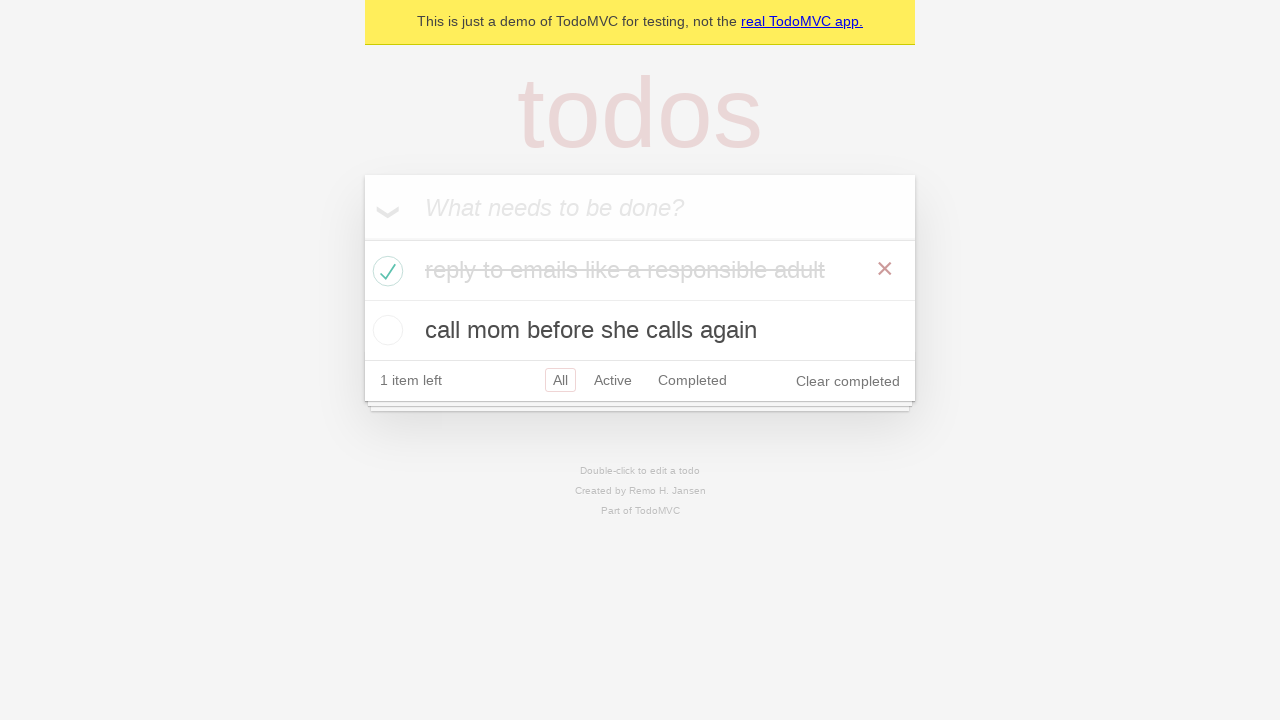

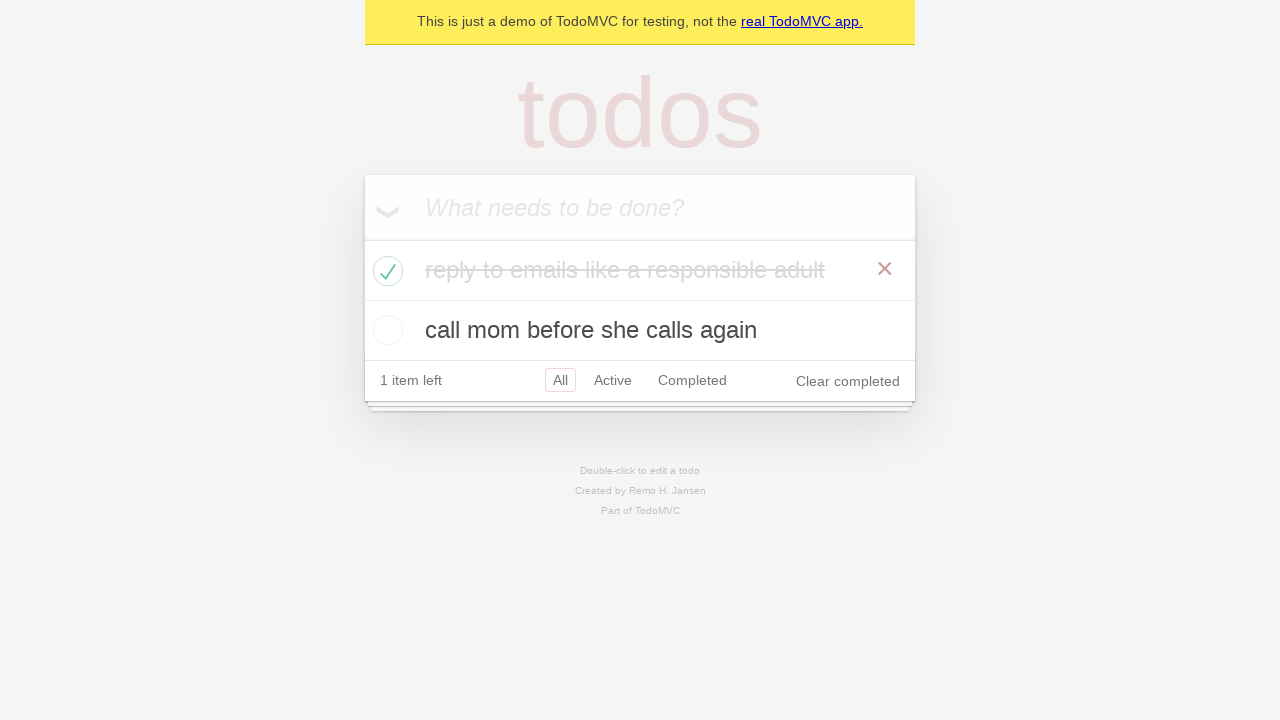